Tests JavaScript alert handling by clicking a button that triggers an alert, accepting the alert, and verifying the result message

Starting URL: https://the-internet.herokuapp.com/javascript_alerts

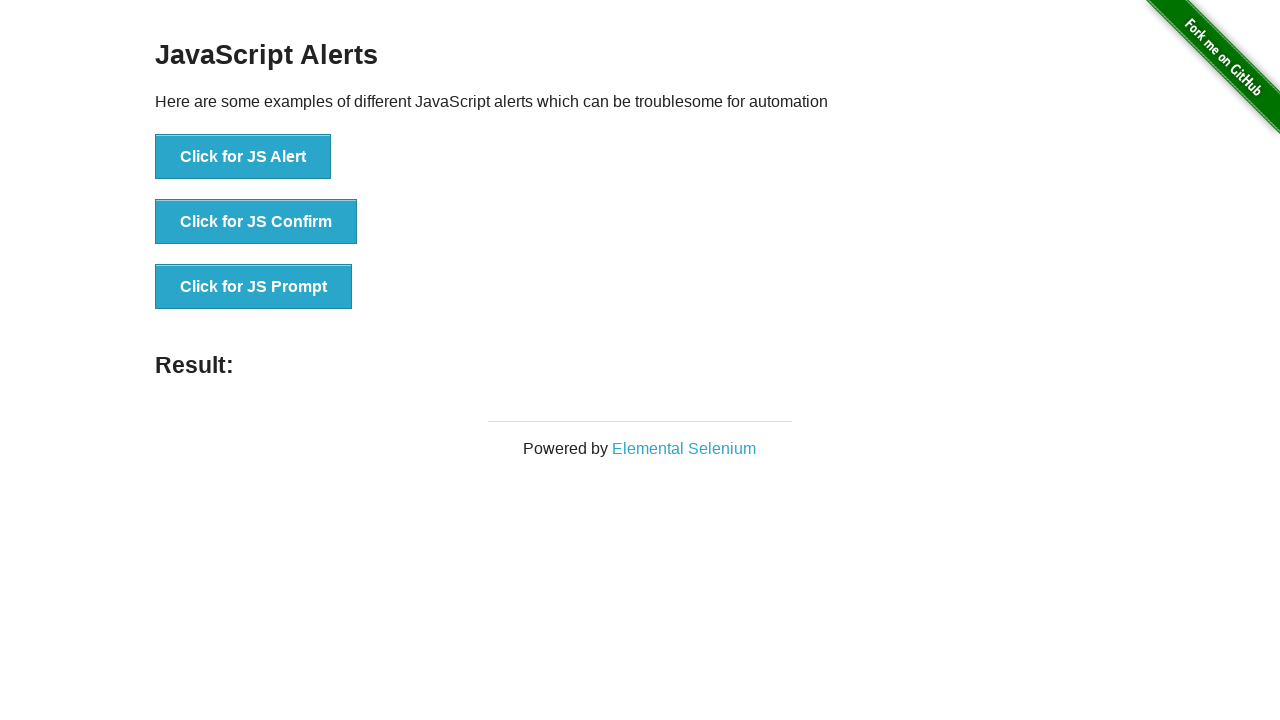

Clicked the first alert button at (243, 157) on xpath=//*[@id='content']/div/ul/li[1]/button
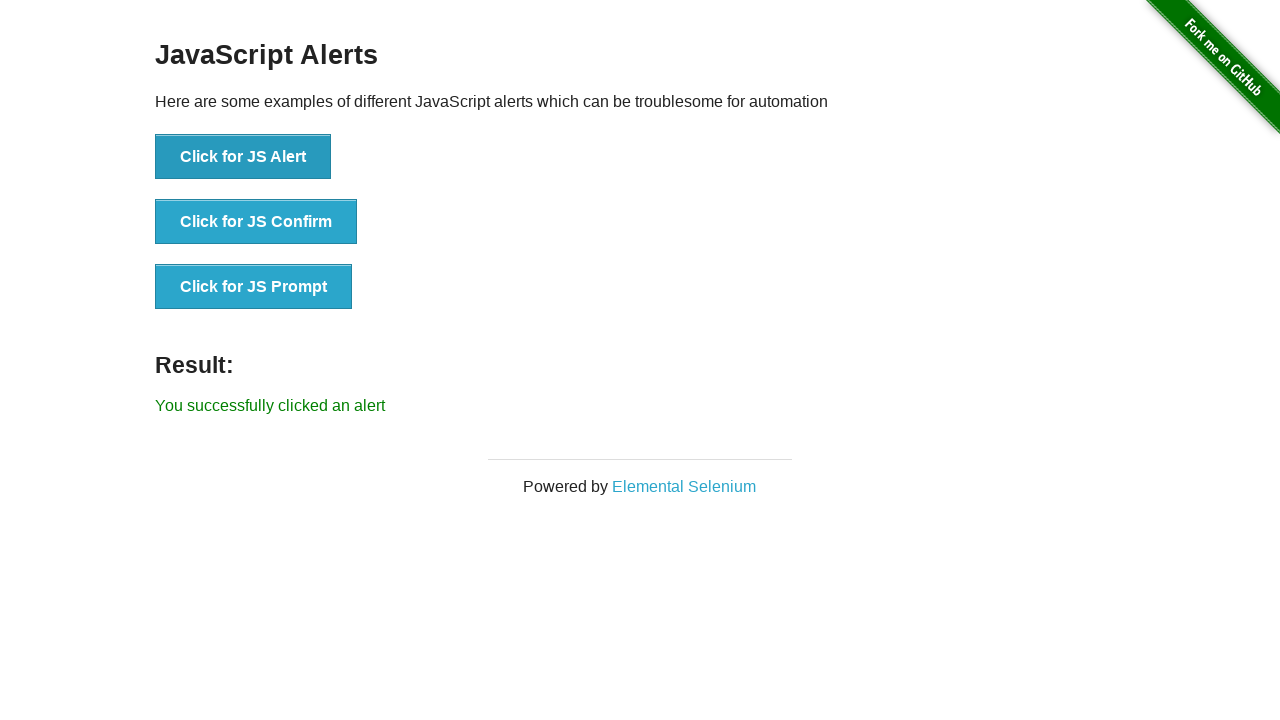

Set up dialog handler to accept alerts
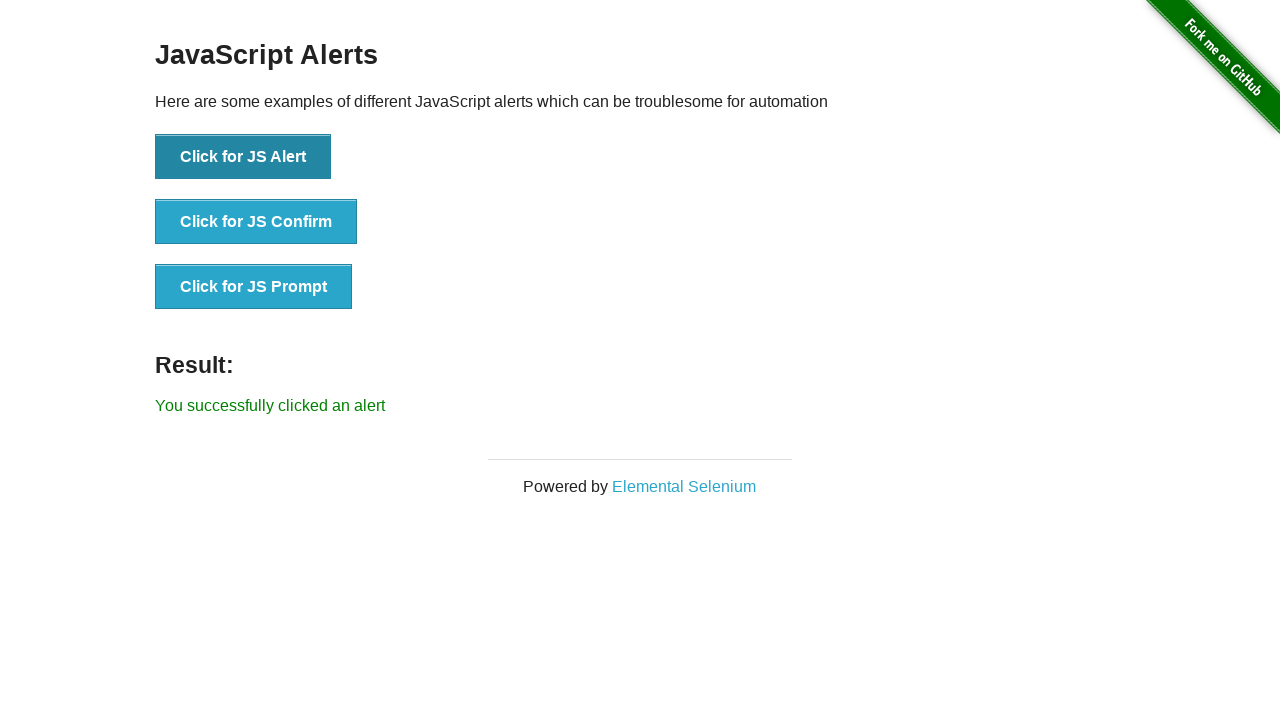

Result message element loaded
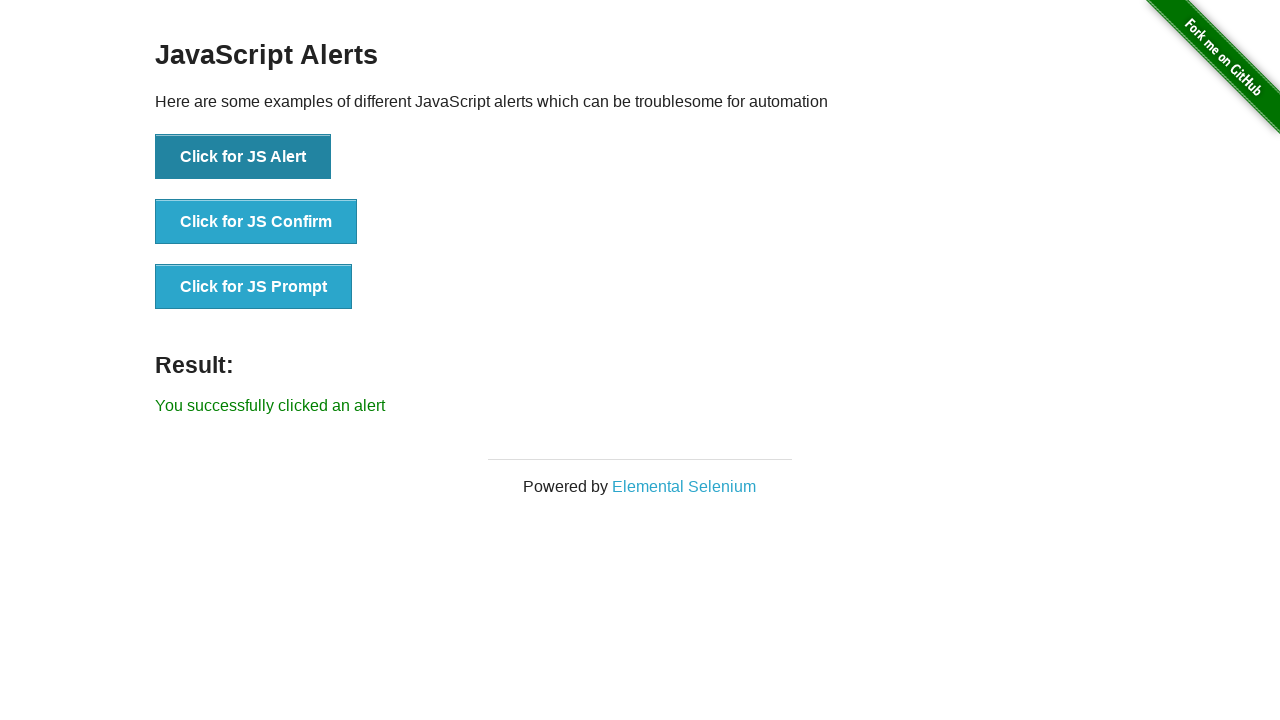

Retrieved result message text
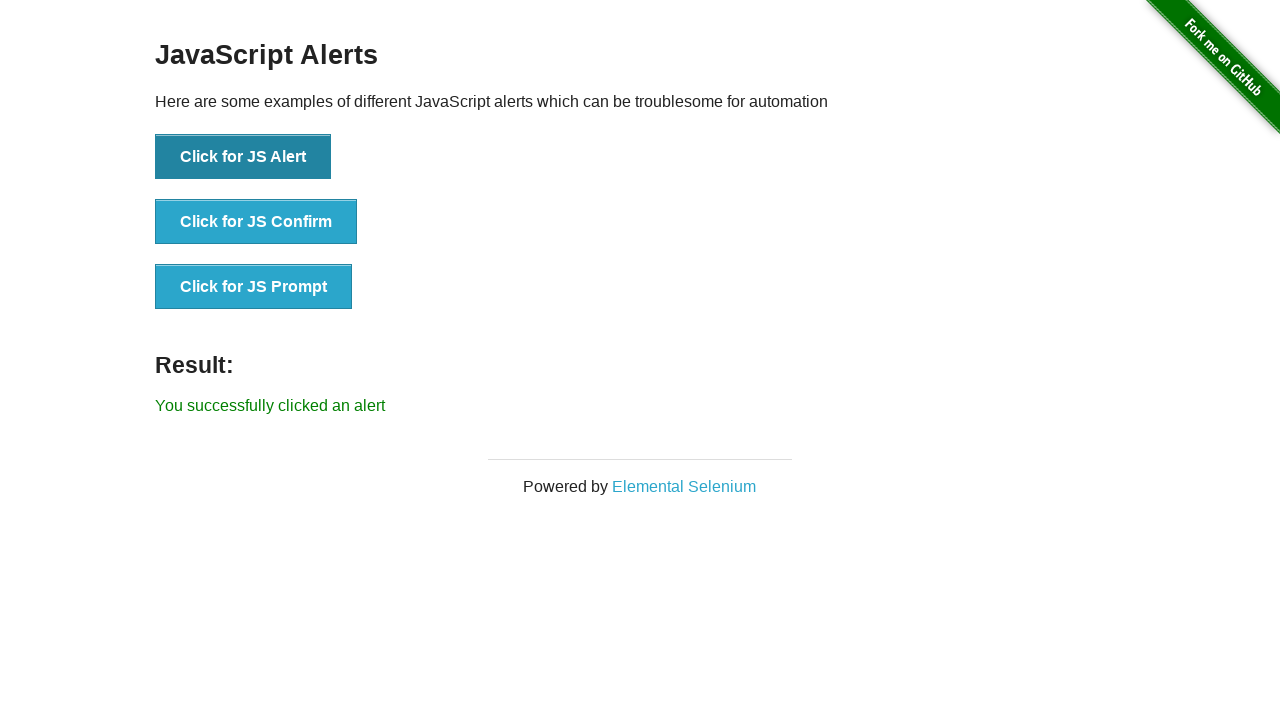

Verified result message is 'You successfully clicked an alert'
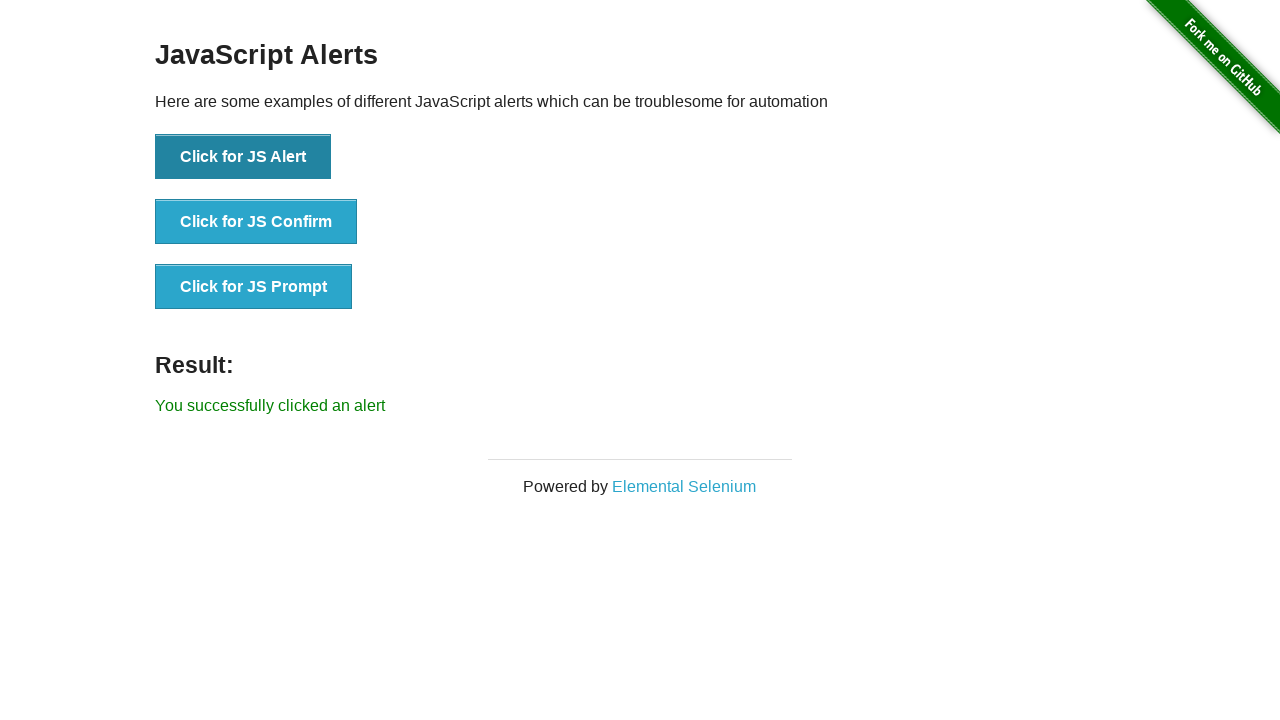

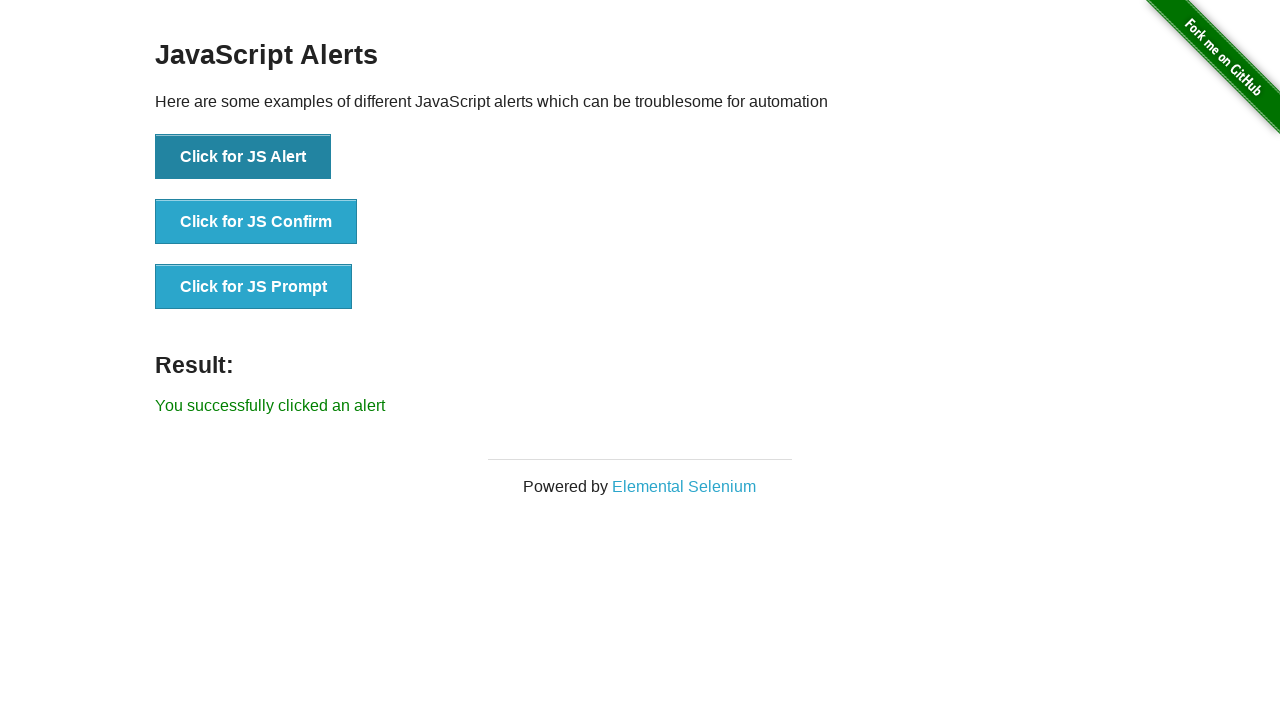